Demonstrates iframe handling by switching into an iframe on jQuery UI demo page, clicking a button element, and switching back to the parent frame

Starting URL: https://jqueryui.com/button/

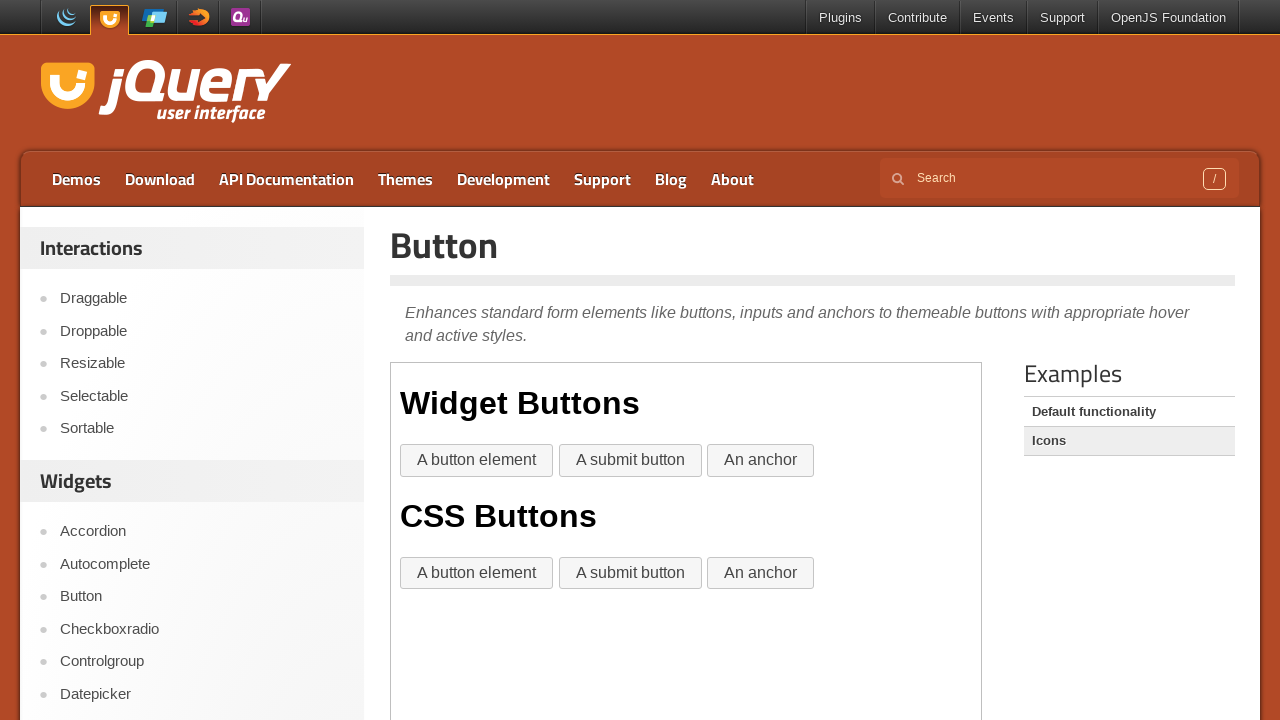

Navigated to jQuery UI button demo page
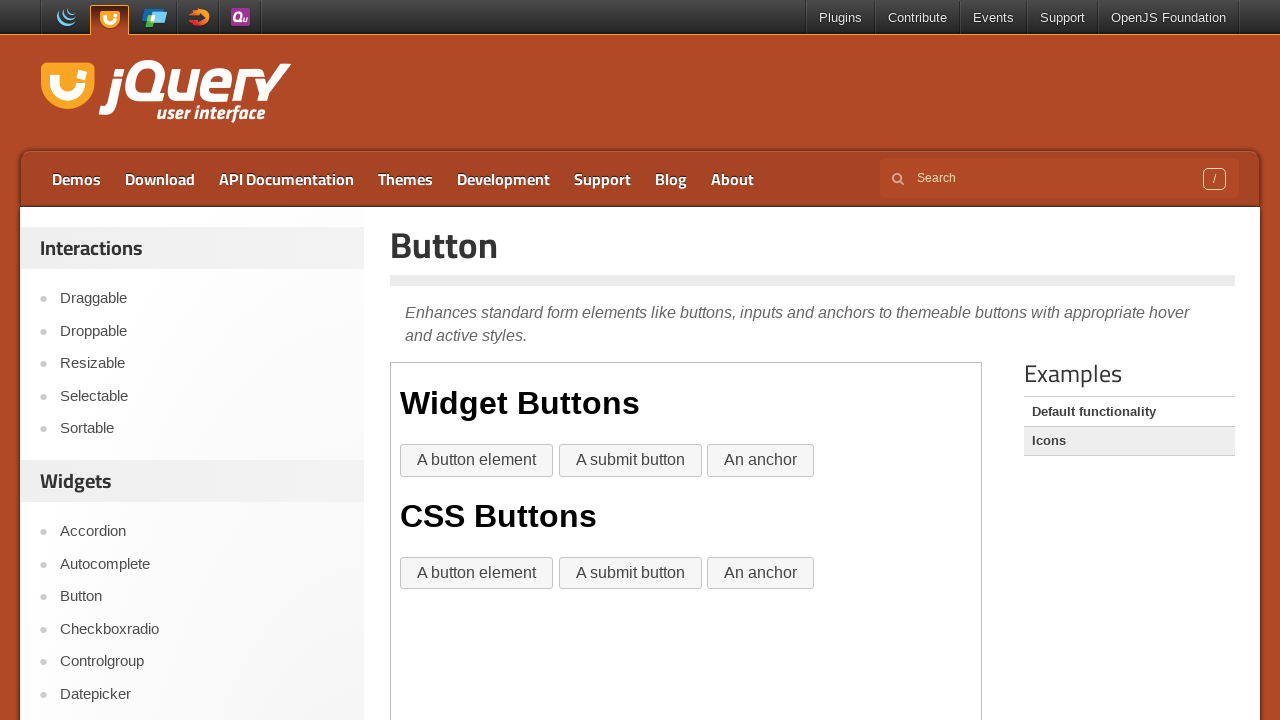

Located iframe with demo-frame class
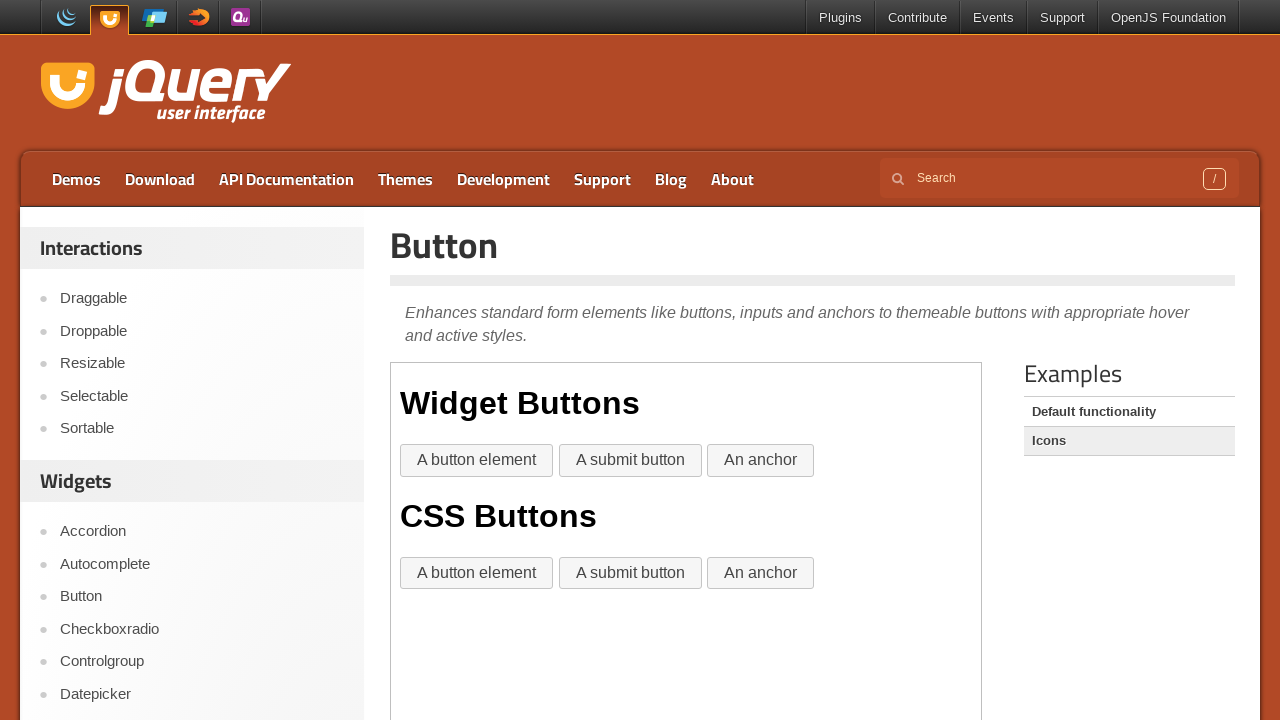

Clicked 'A button element' button inside iframe at (477, 461) on iframe.demo-frame >> internal:control=enter-frame >> button:has-text('A button e
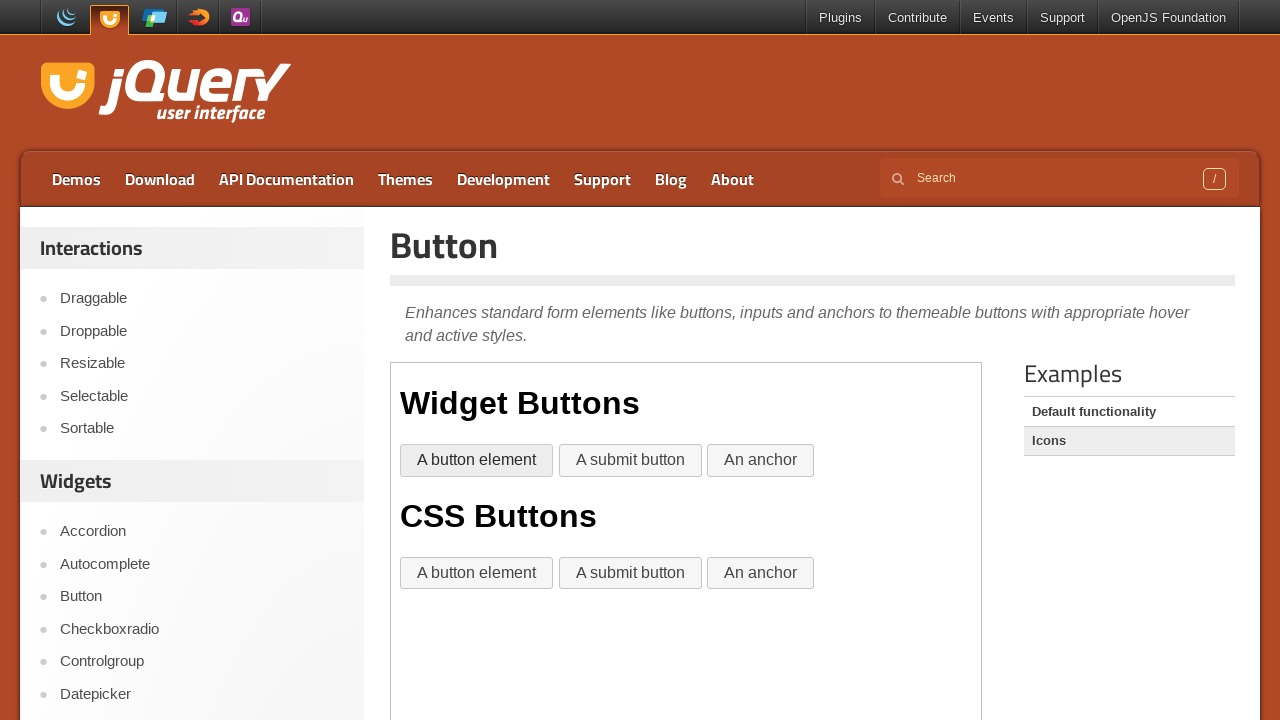

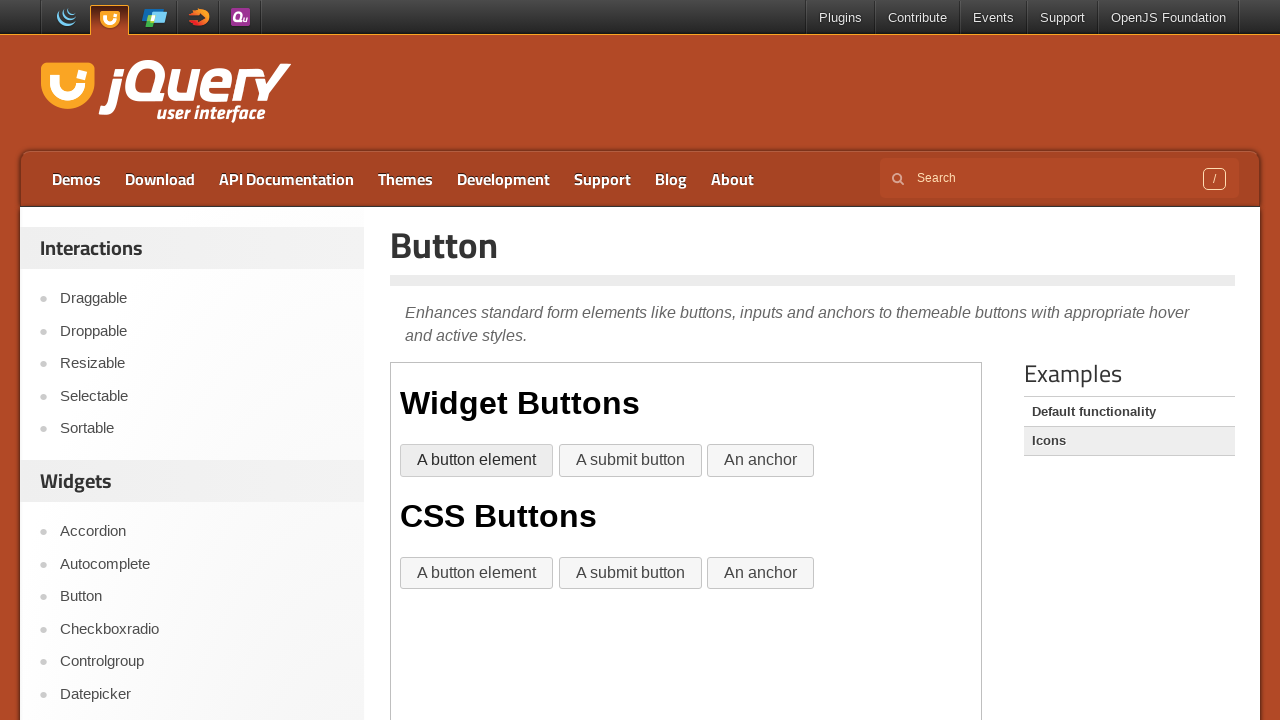